Navigates to the automation practice page and verifies that footer links are present and have href attributes

Starting URL: https://rahulshettyacademy.com/AutomationPractice/

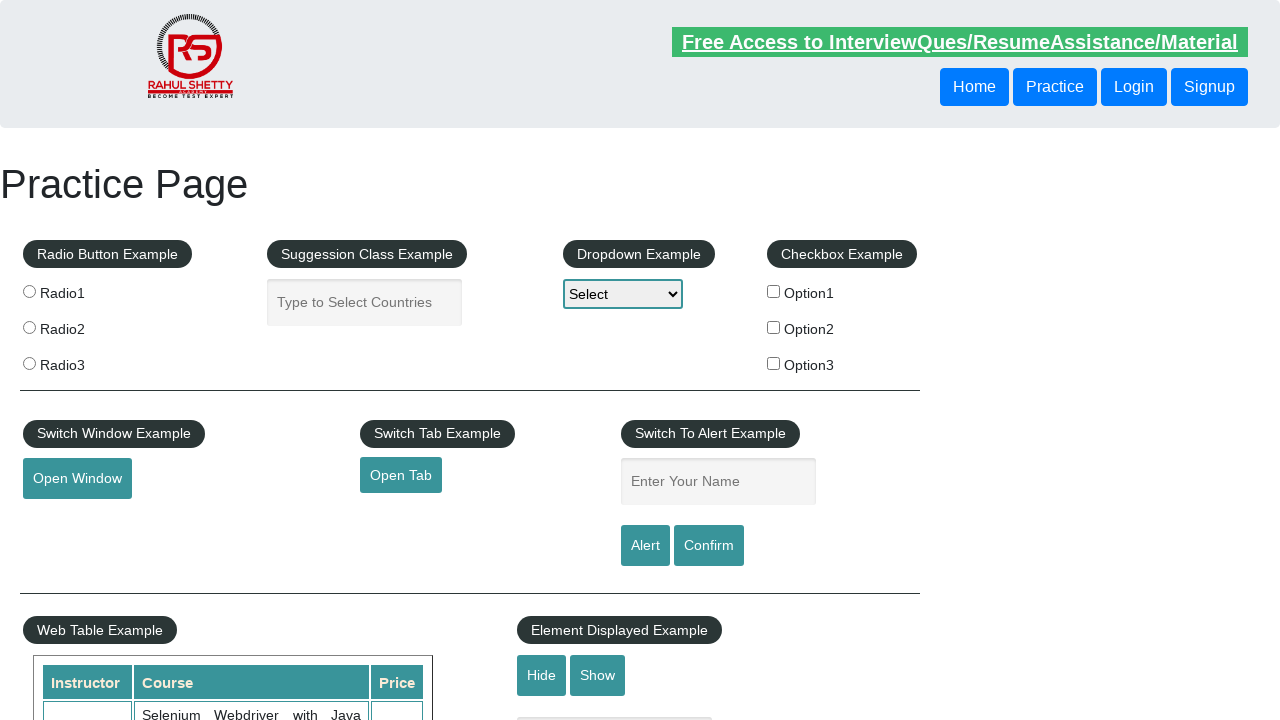

Navigated to automation practice page
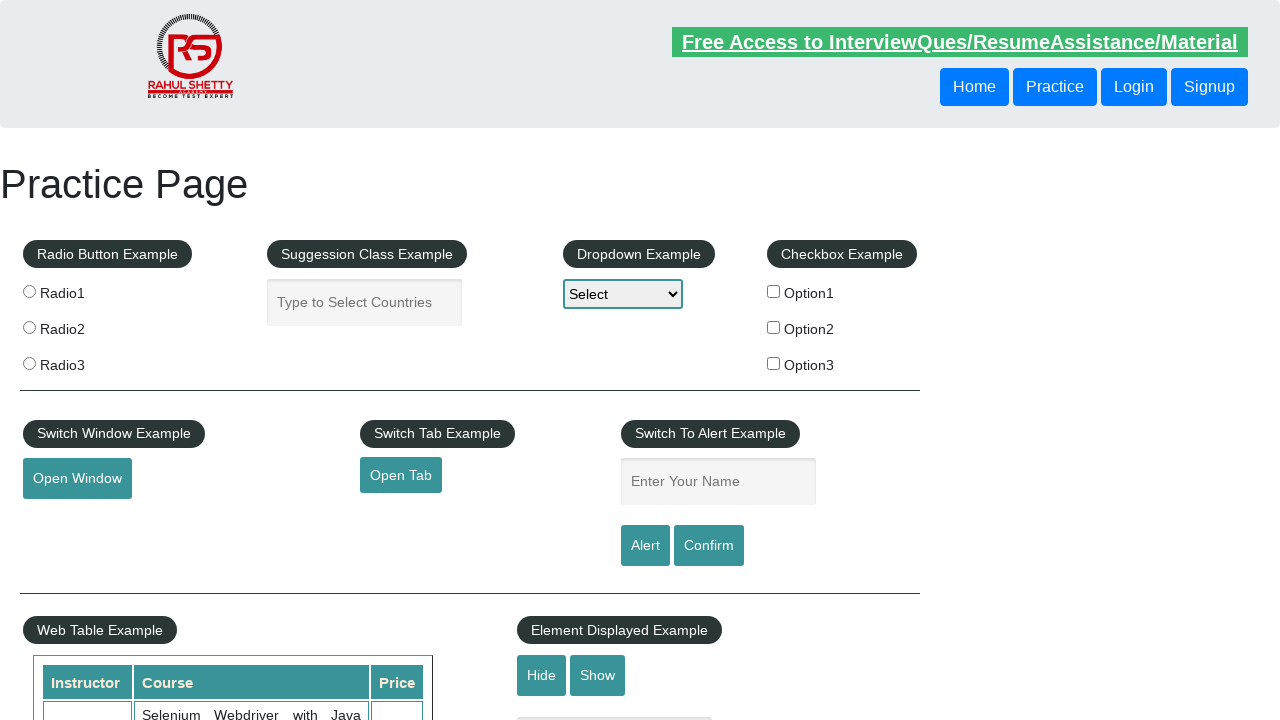

Footer links selector loaded
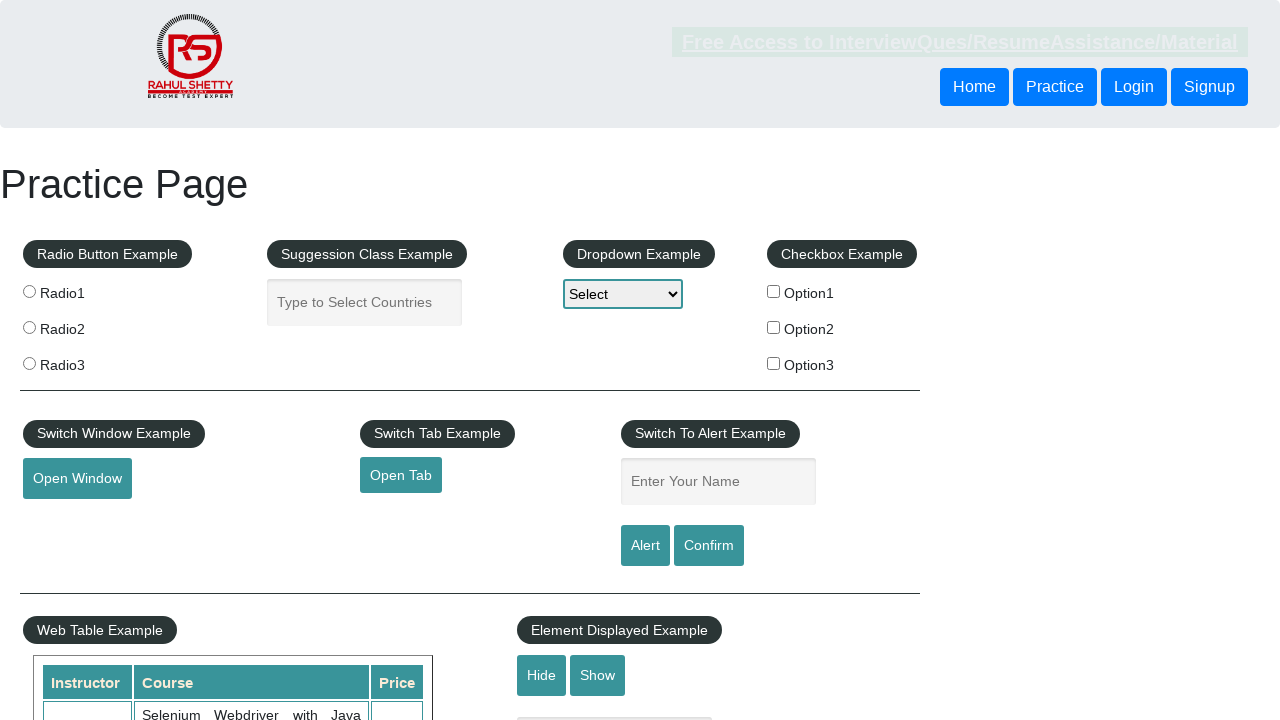

Located all footer links
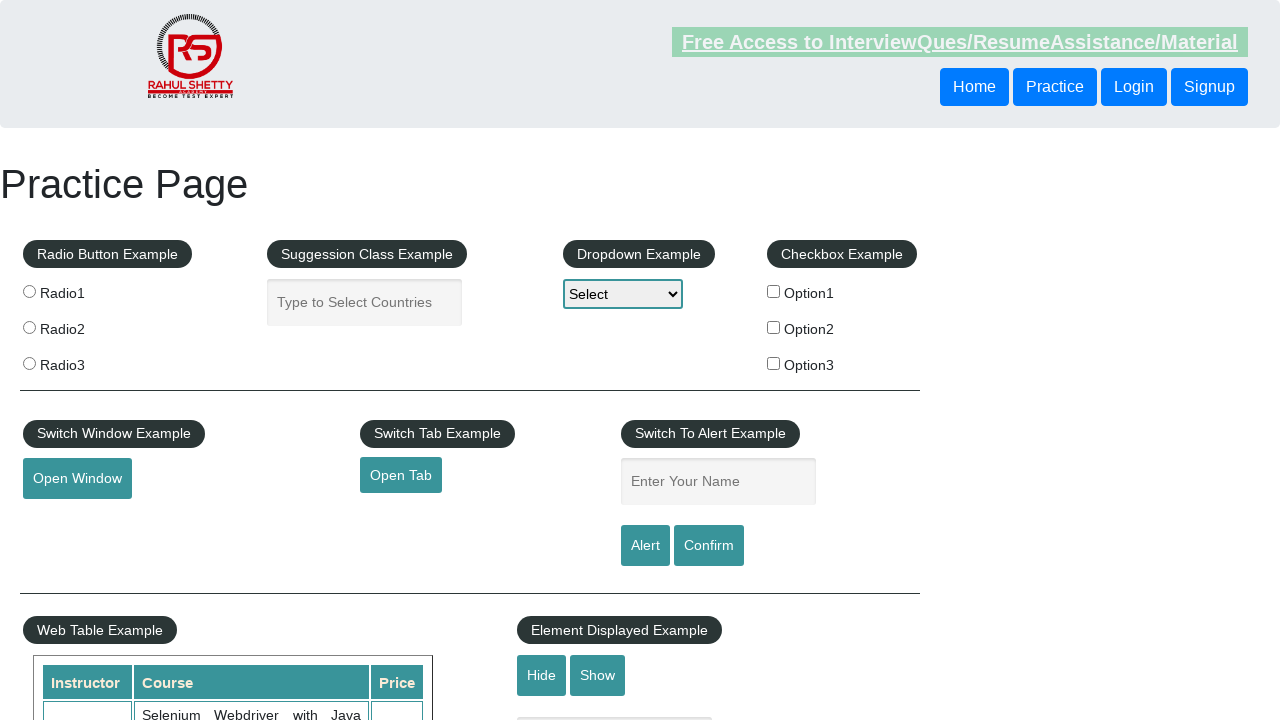

Verified 20 footer links are present
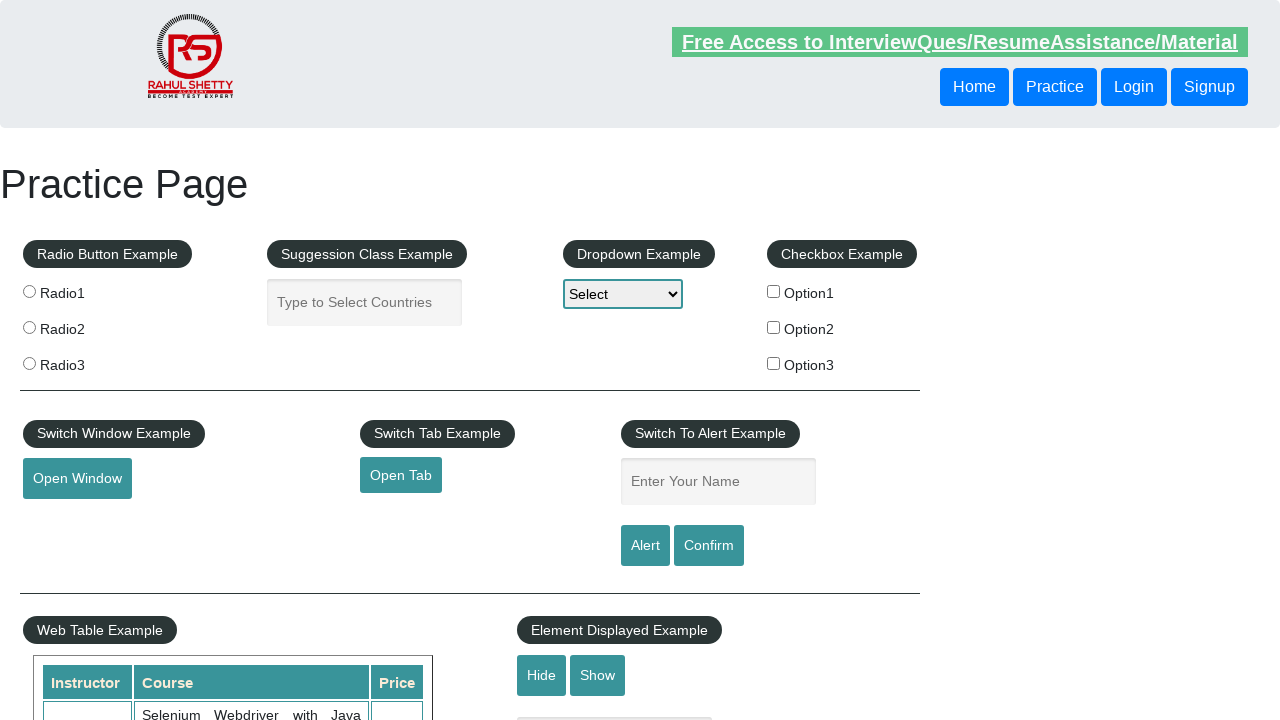

Retrieved href attribute from first footer link
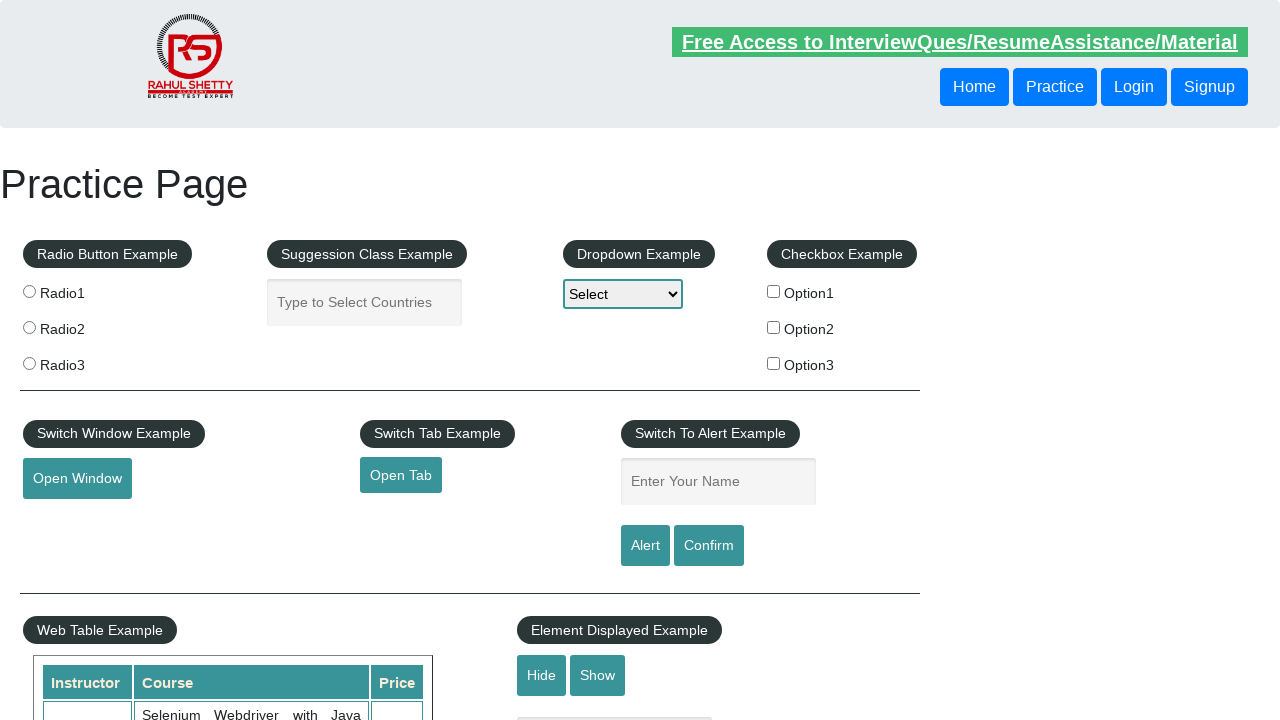

Verified first link has valid href: #
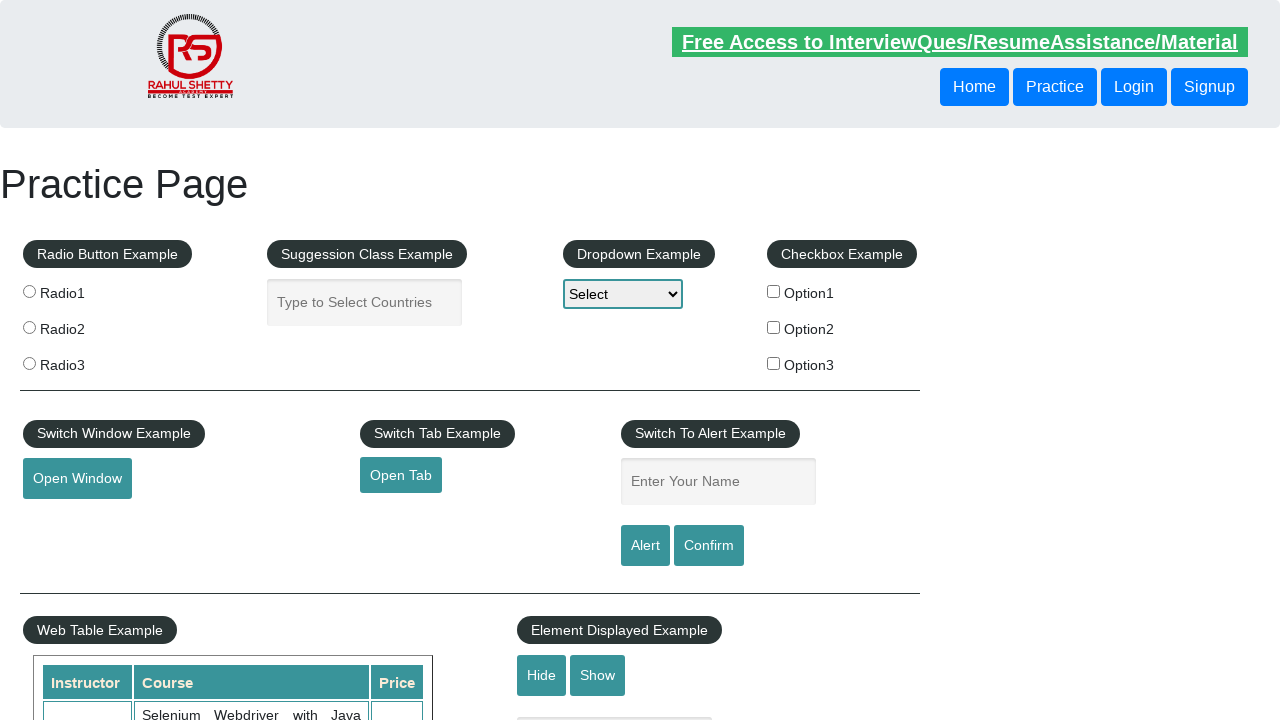

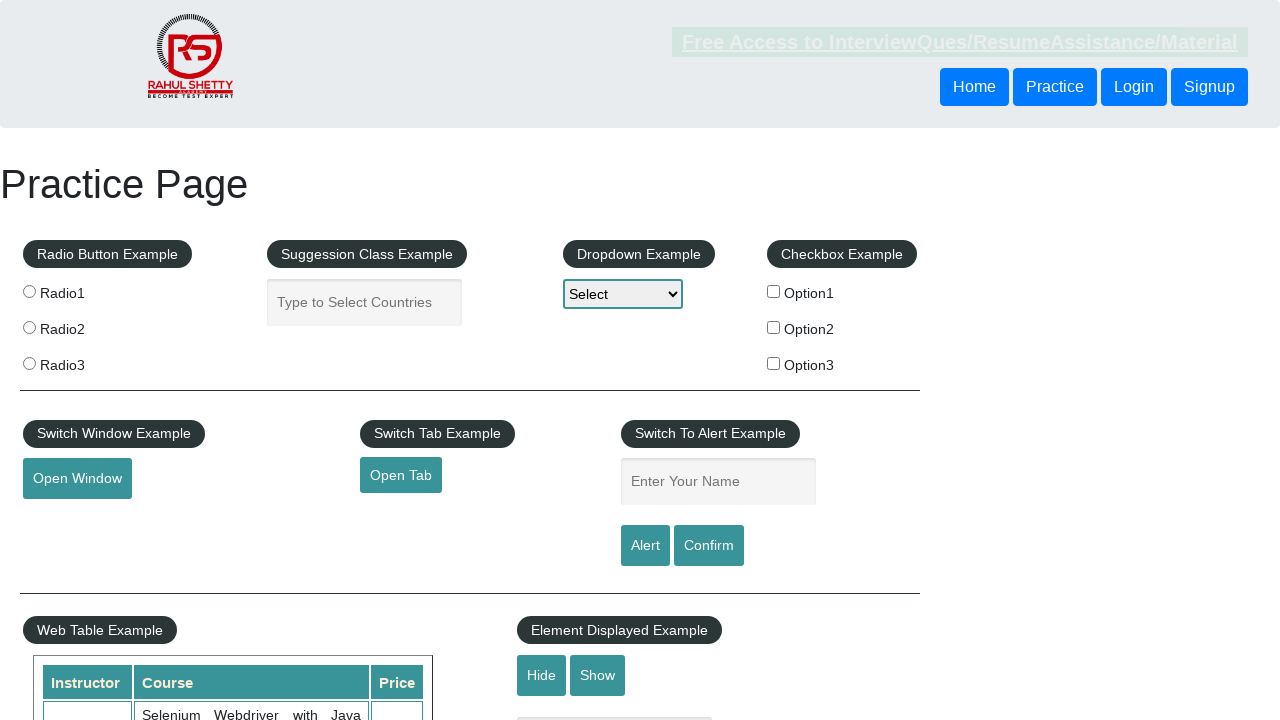